Tests dropdown and checkbox functionality on a flight booking practice page by incrementing adult passenger count, verifying the count displays correctly, selecting a senior citizen discount checkbox, and toggling trip type options.

Starting URL: https://rahulshettyacademy.com/dropdownsPractise/

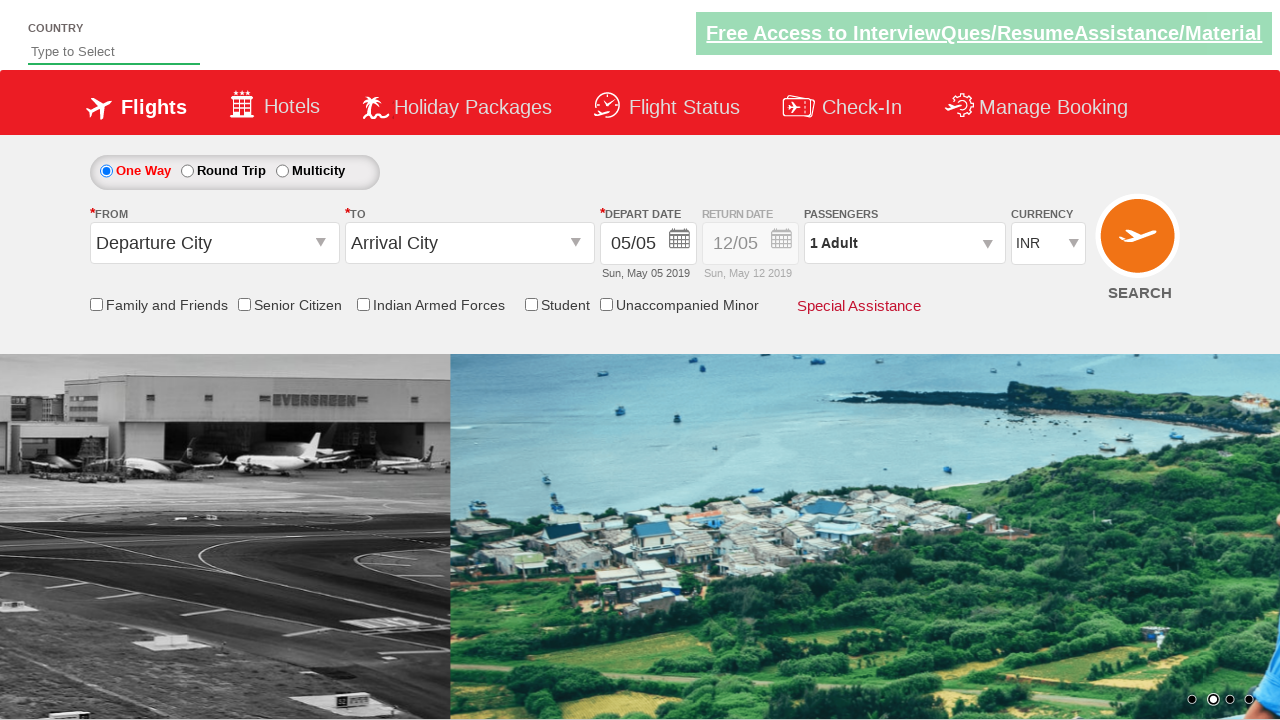

Clicked passenger info dropdown to open it at (904, 243) on #divpaxinfo
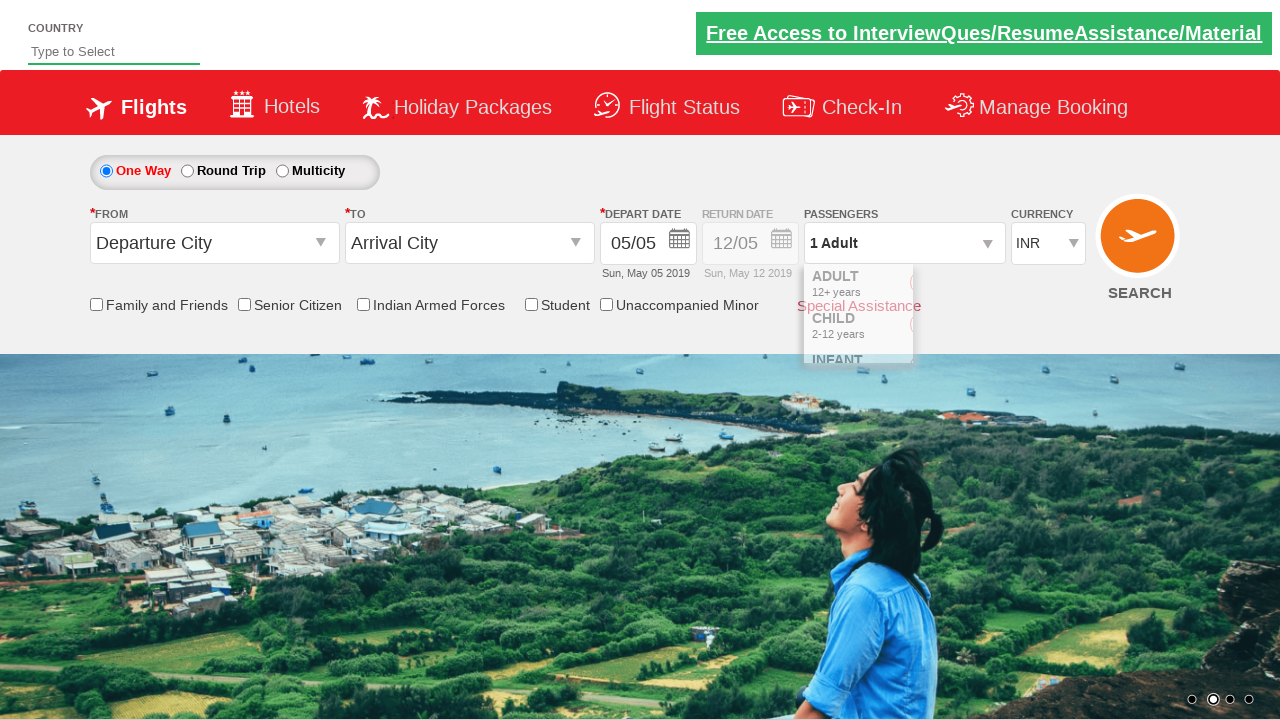

Waited 2000ms for dropdown to be visible
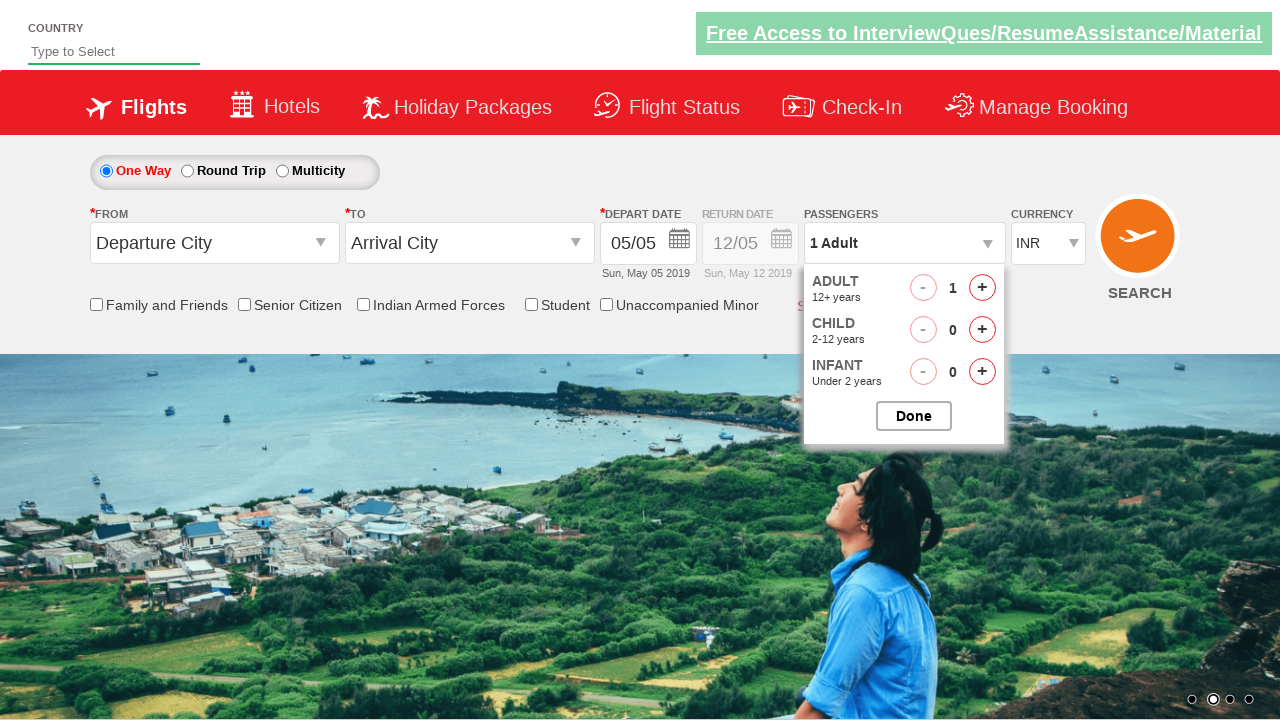

Incremented adult passenger count (iteration 1/4) at (982, 288) on #hrefIncAdt
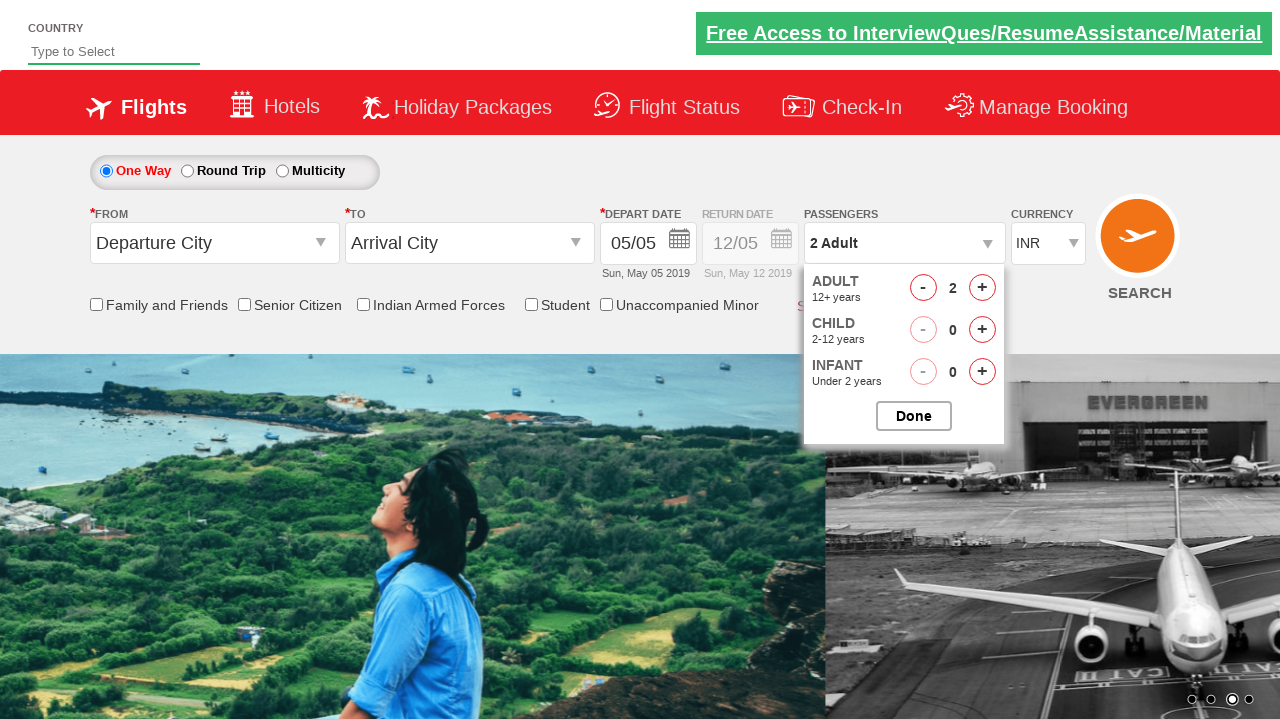

Incremented adult passenger count (iteration 2/4) at (982, 288) on #hrefIncAdt
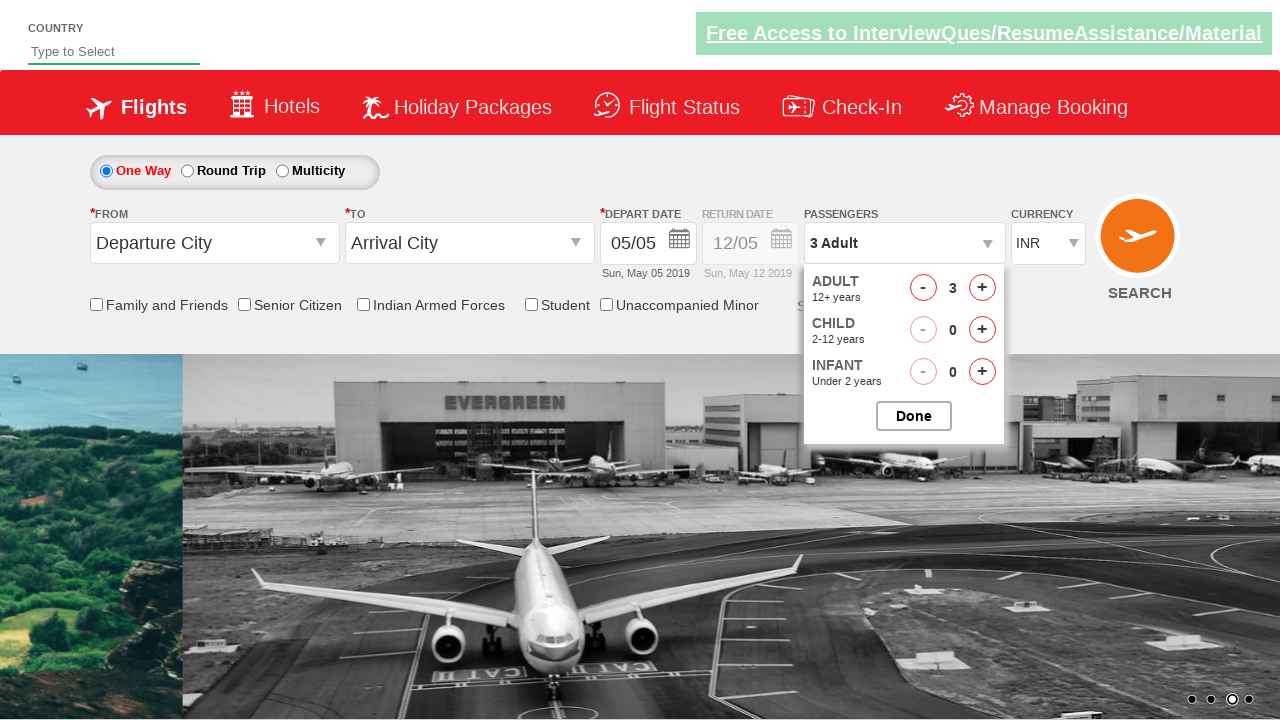

Incremented adult passenger count (iteration 3/4) at (982, 288) on #hrefIncAdt
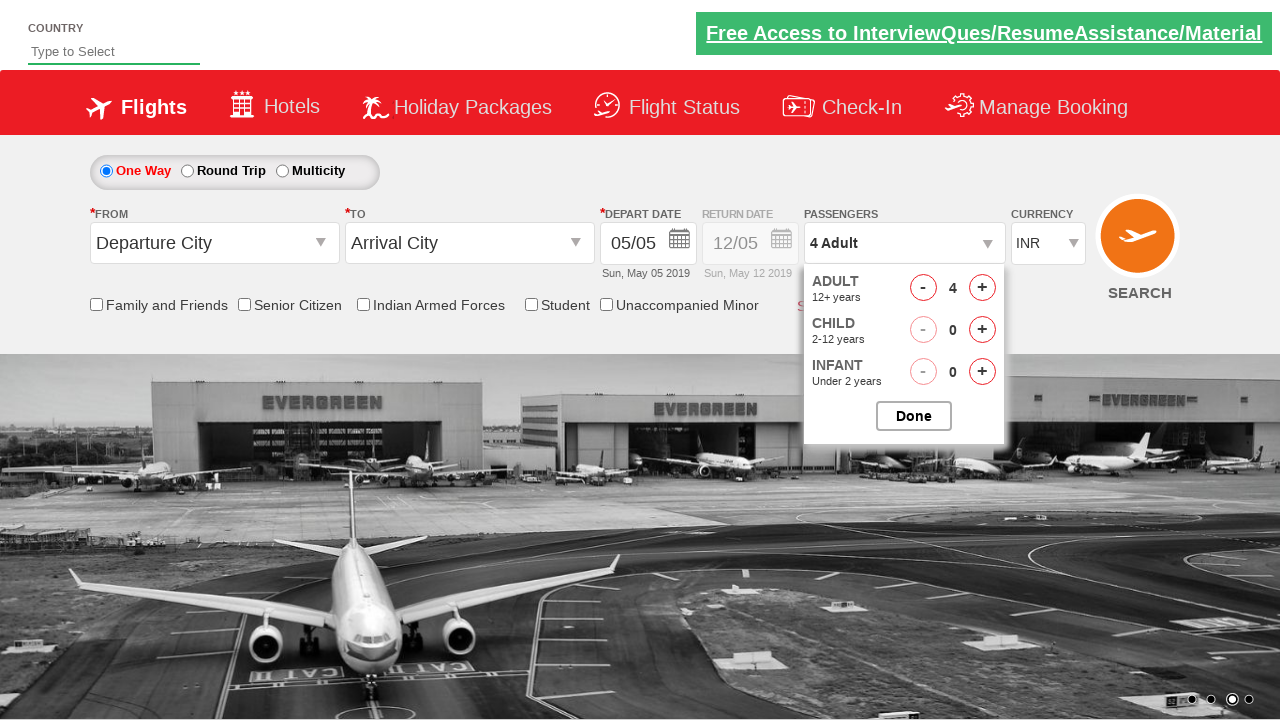

Incremented adult passenger count (iteration 4/4) at (982, 288) on #hrefIncAdt
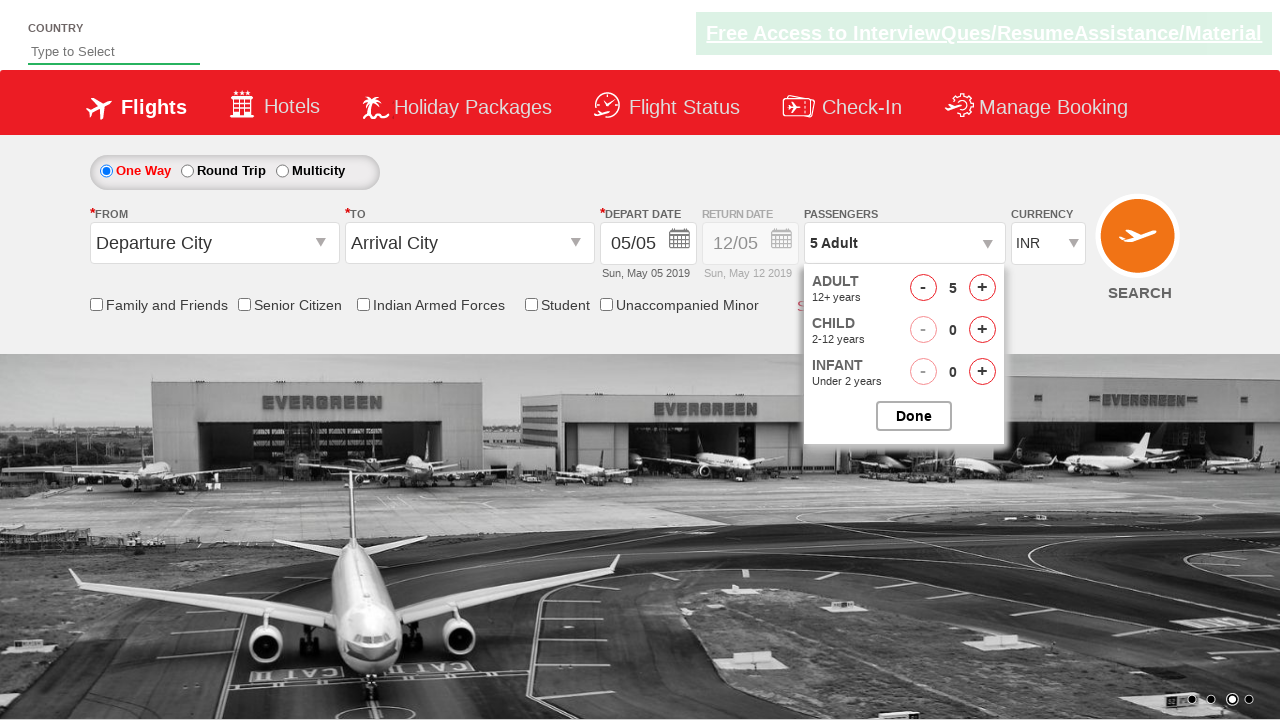

Closed passenger options dropdown at (914, 416) on #btnclosepaxoption
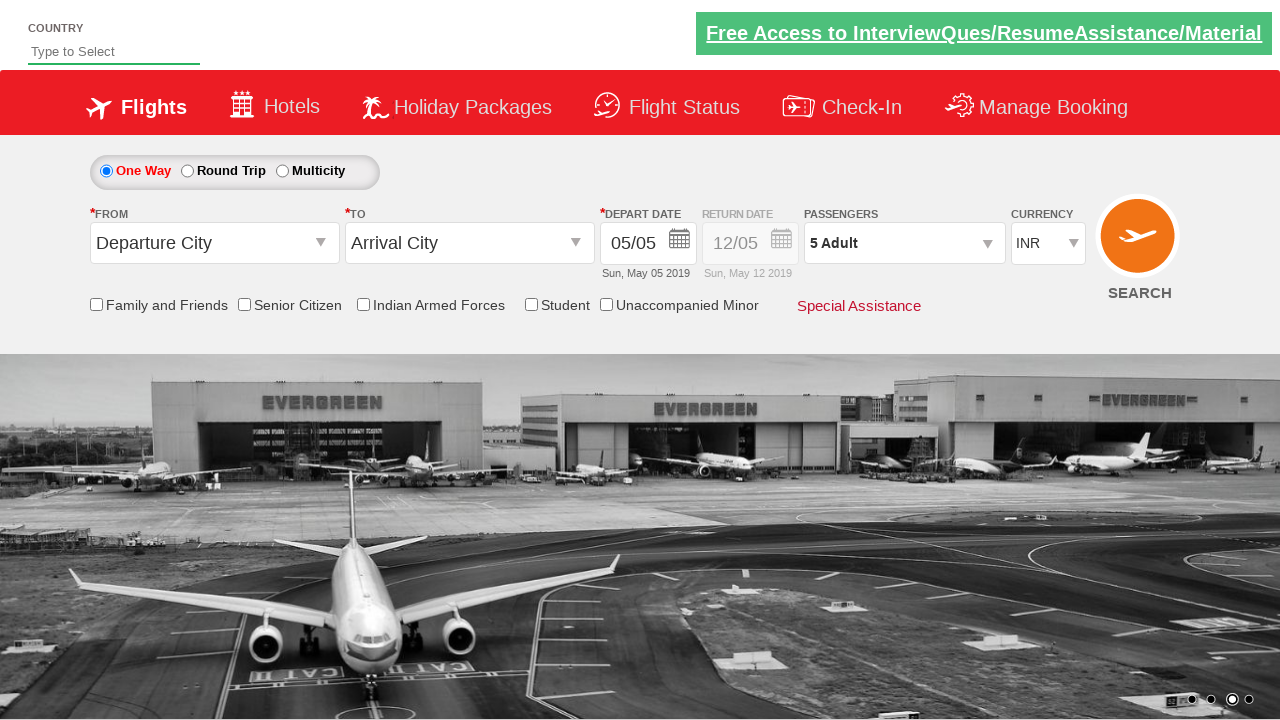

Retrieved passenger info text: '5 Adult'
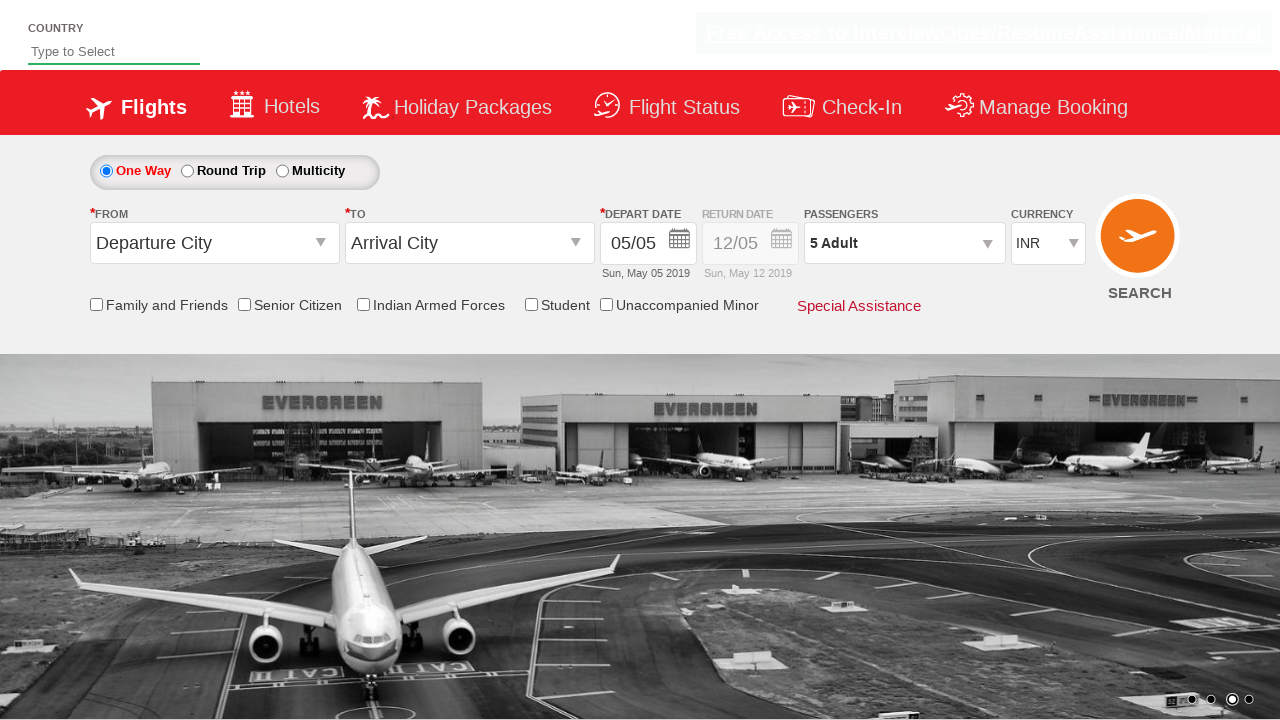

Verified passenger count shows '5 Adult'
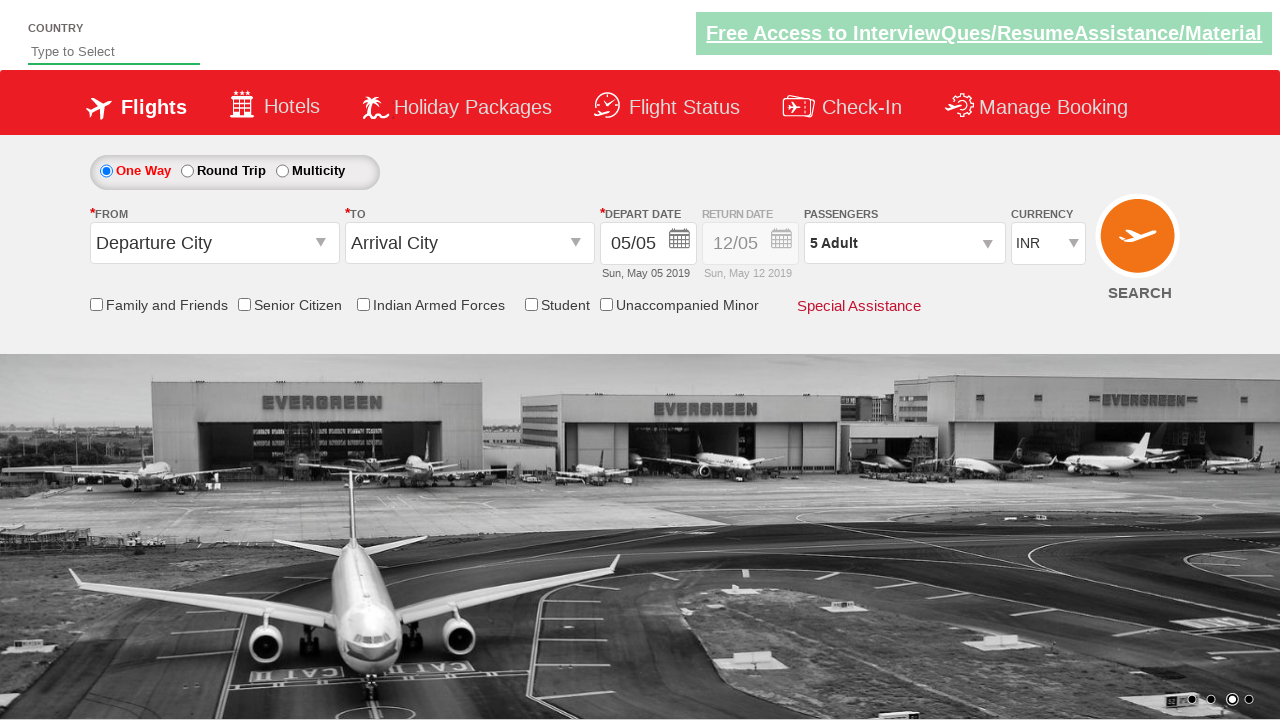

Clicked Senior Citizen Discount checkbox at (244, 304) on input[id*='SeniorCitizenDiscount']
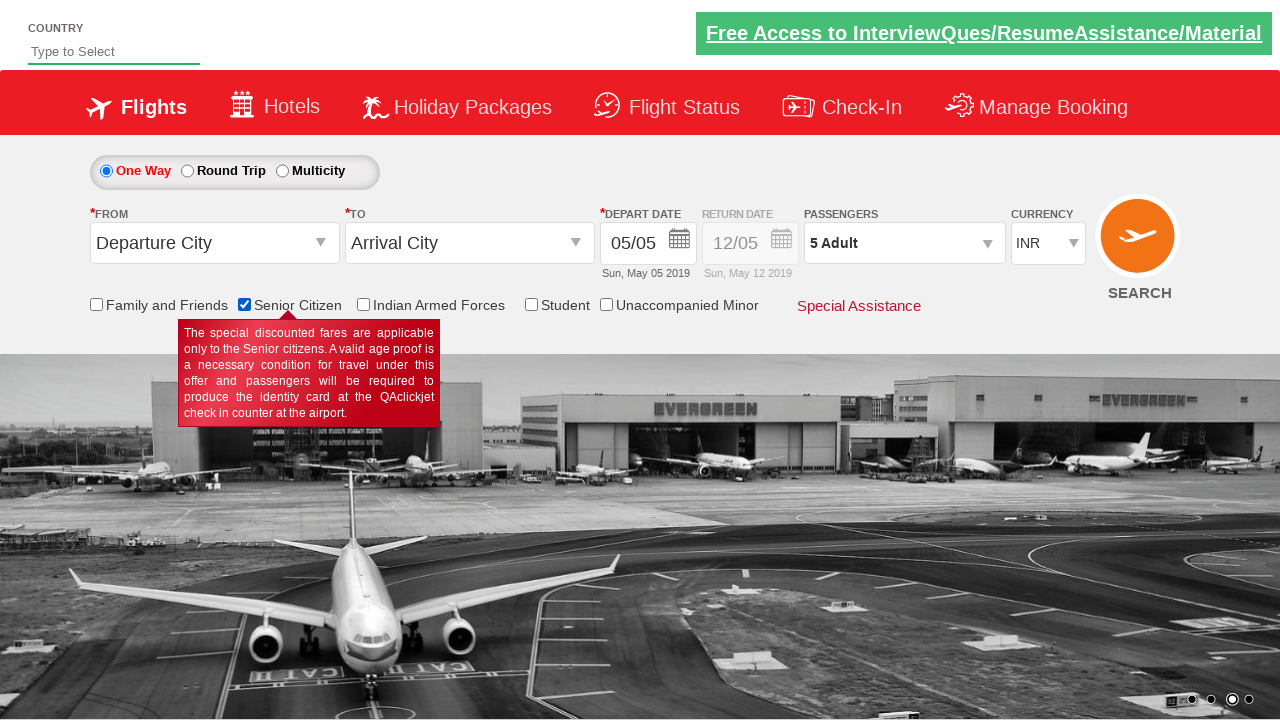

Verified Senior Citizen Discount checkbox is checked
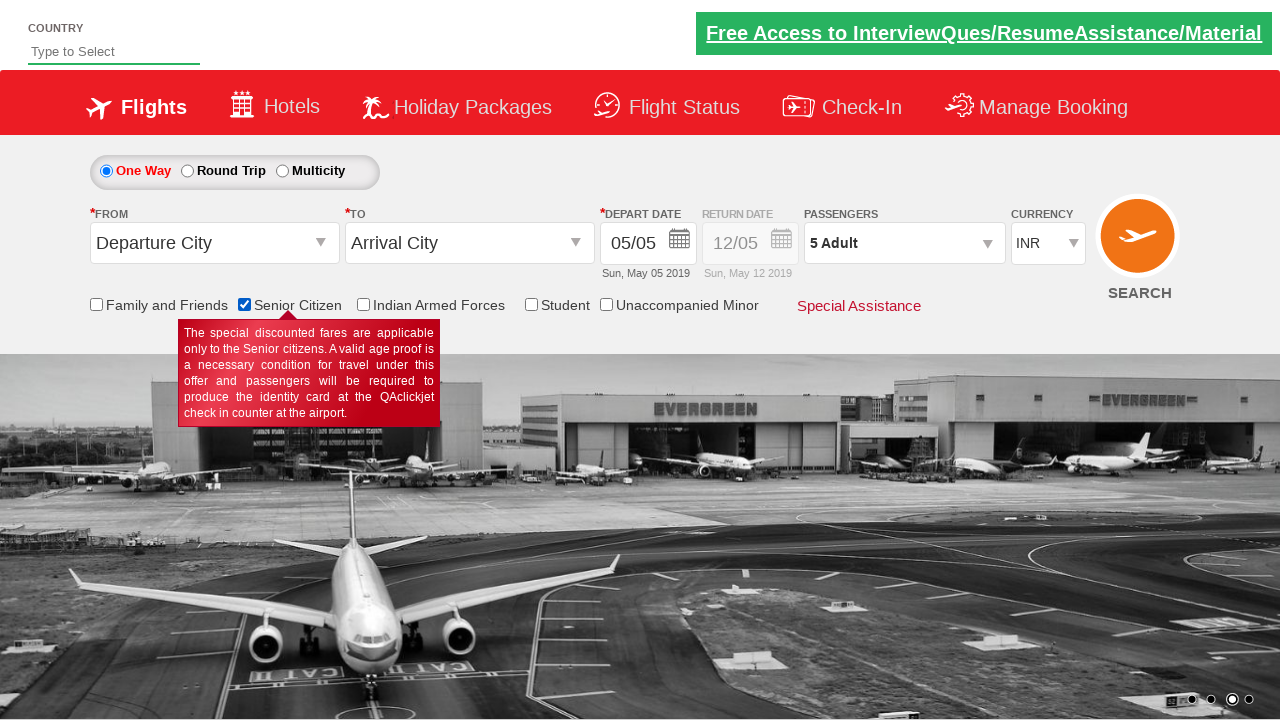

Clicked Round Trip radio button at (187, 171) on #ctl00_mainContent_rbtnl_Trip_1
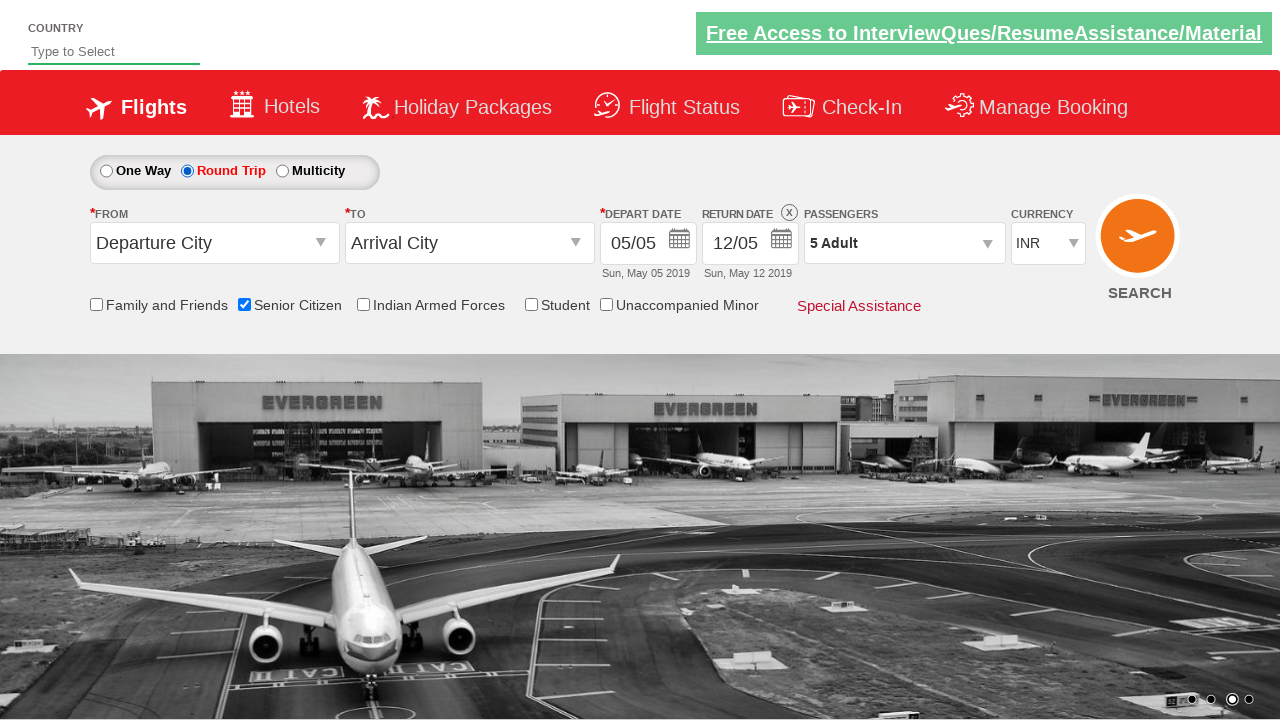

Retrieved return date div style attribute: 'display: block; opacity: 1;'
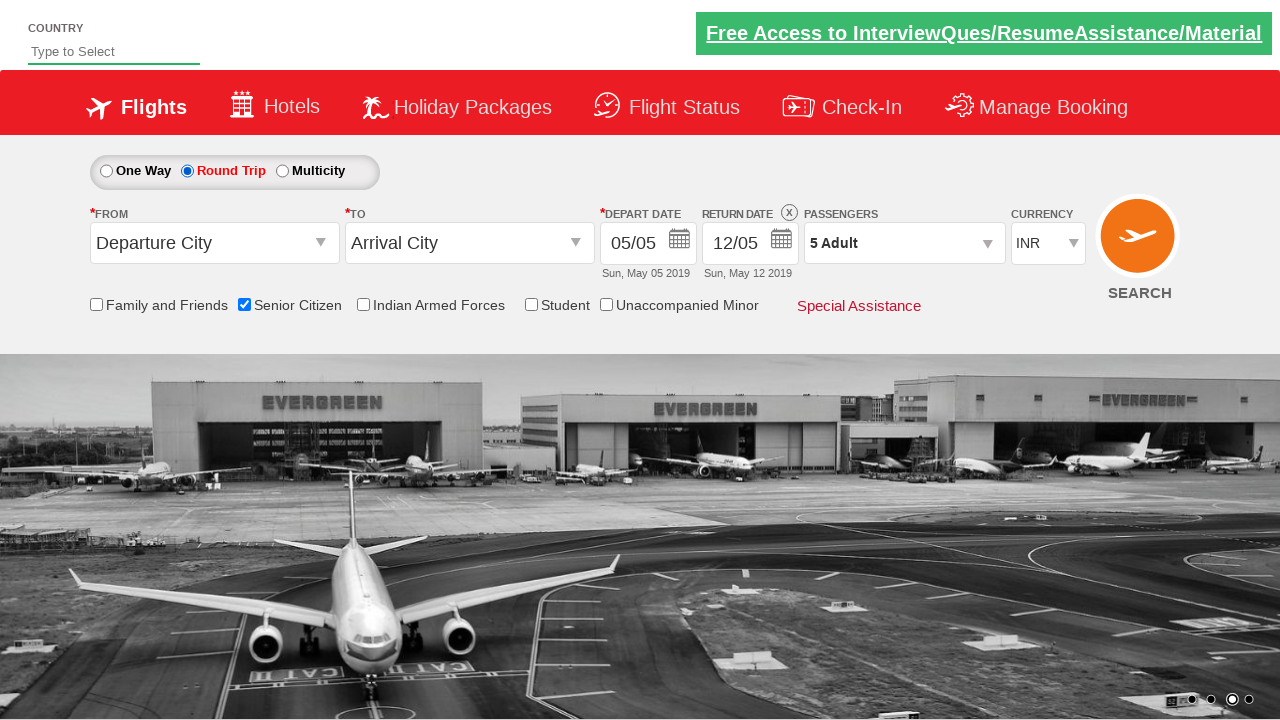

Verified return date section is enabled for round trip
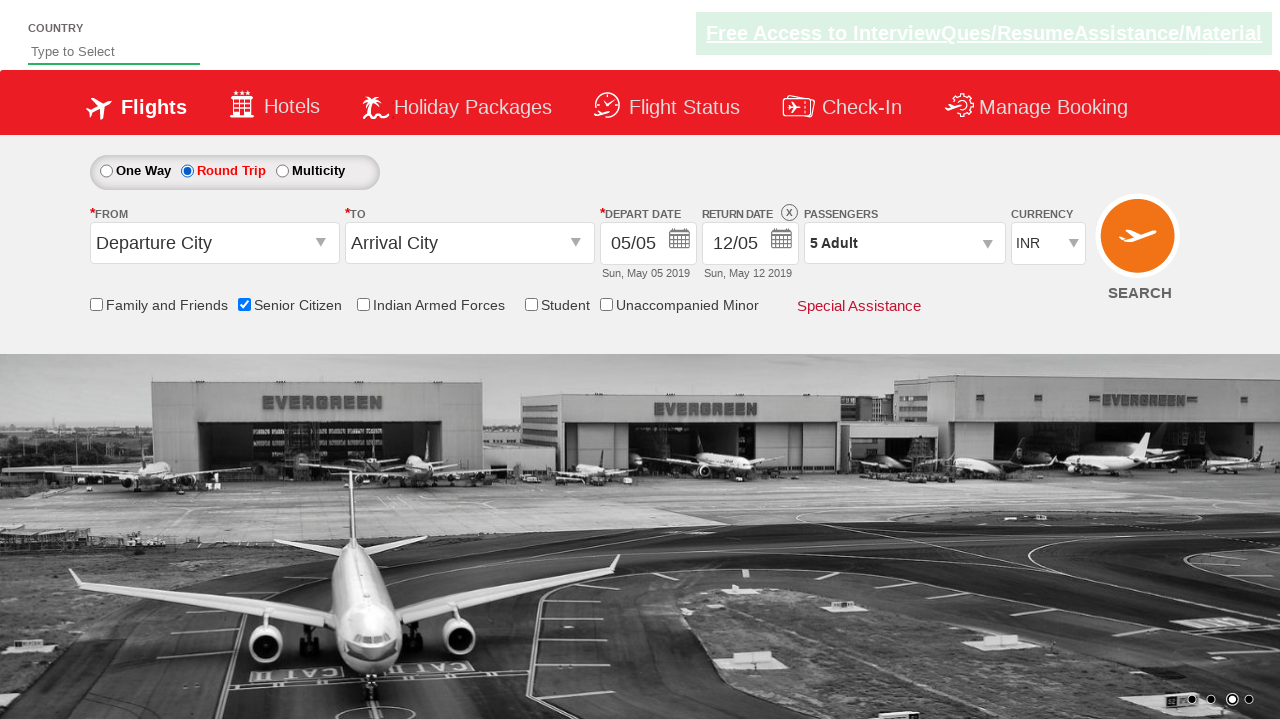

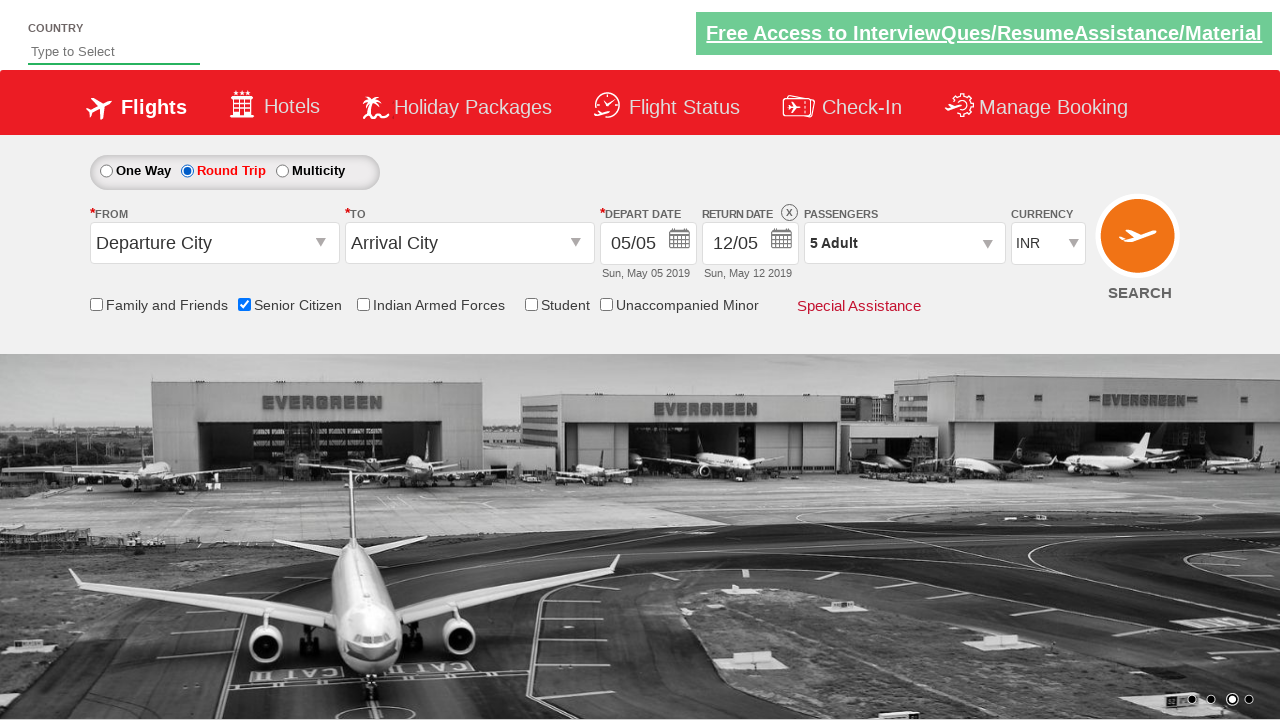